Tests text input functionality by entering text into an input field and verifying the value was set correctly

Starting URL: https://otus.home.kartushin.su/training.html

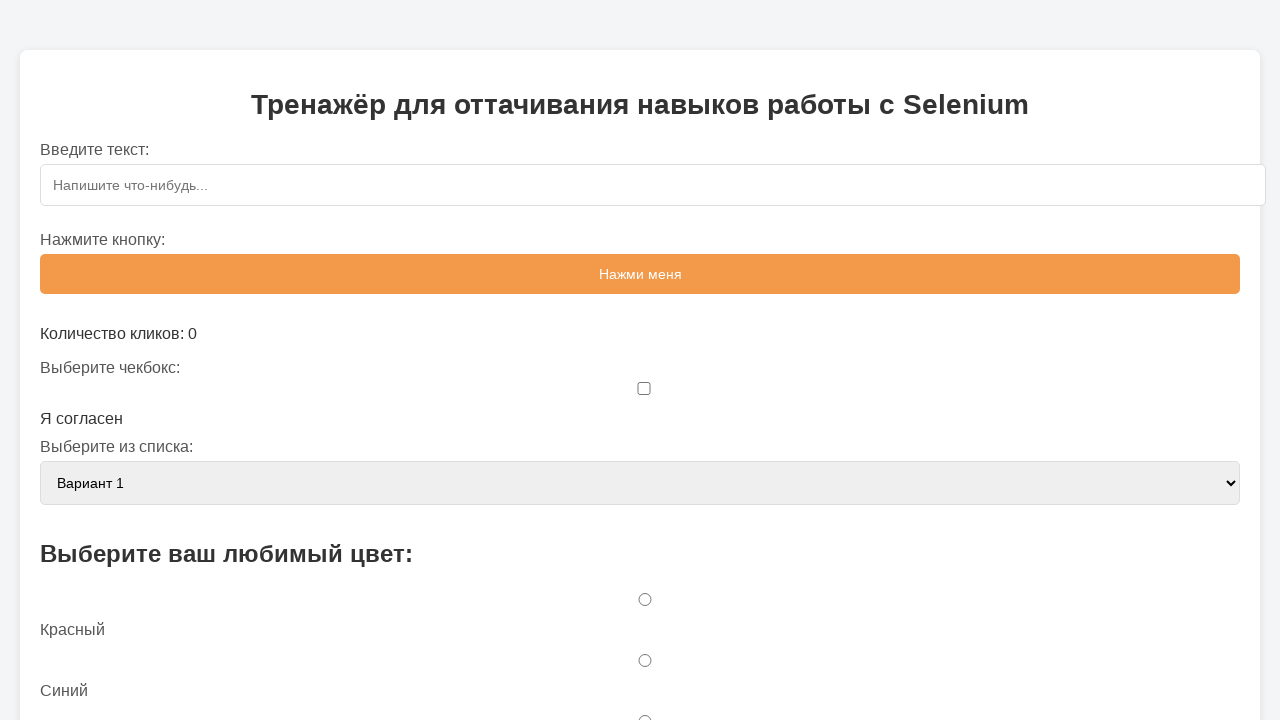

Filled text input field with 'ОТУС' on #textInput
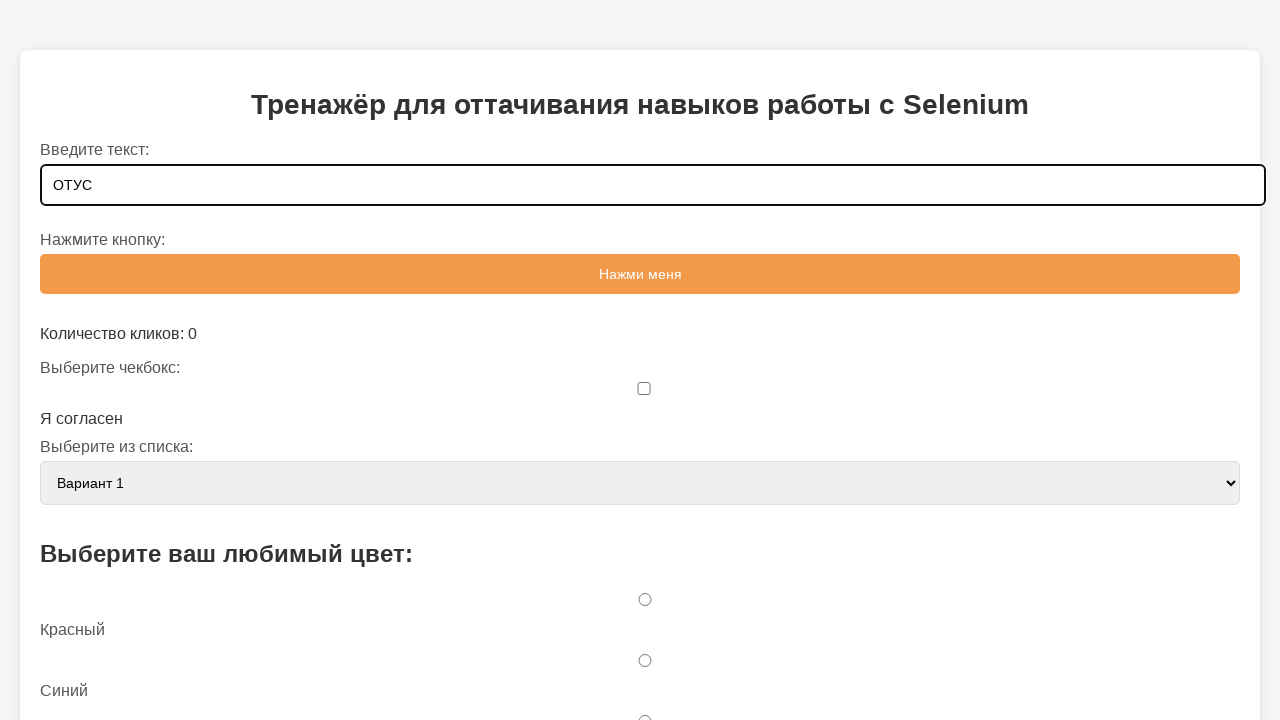

Verified input field value is 'ОТУС'
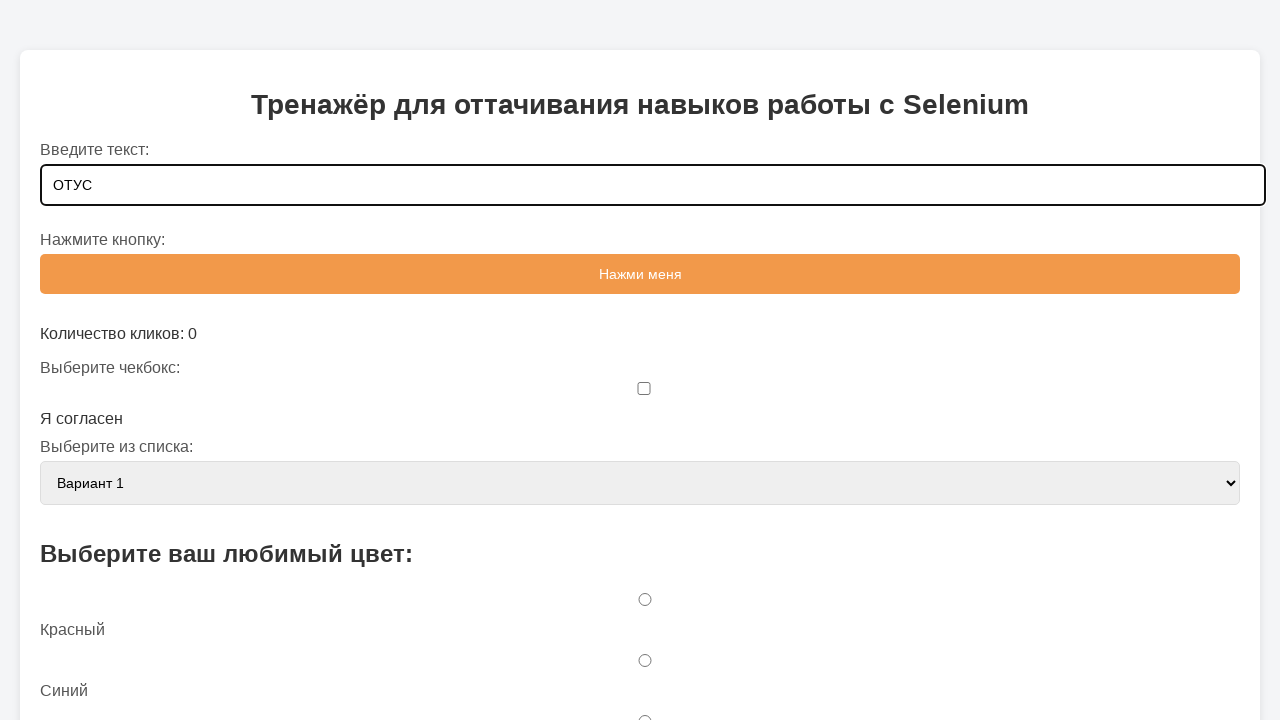

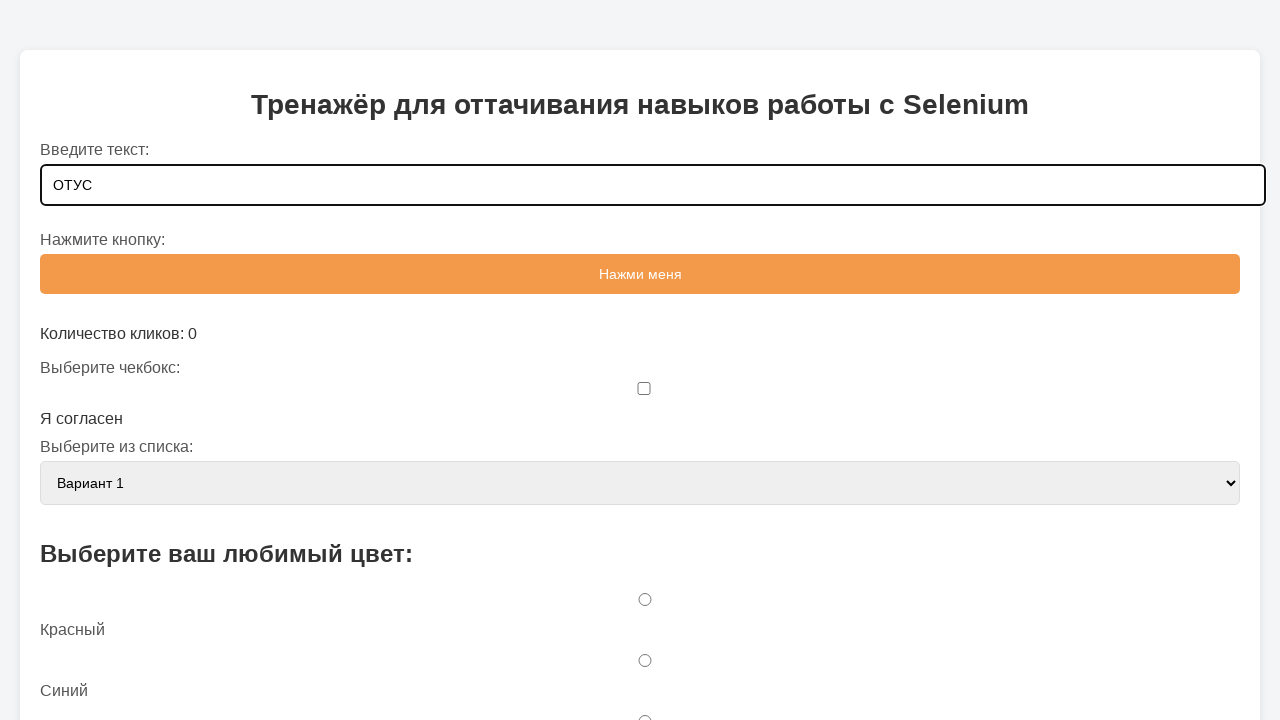